Tests the calculator's multiplication operation by entering two numbers (3 * 3) and verifying the result equals 9

Starting URL: https://juliemr.github.io/protractor-demo/

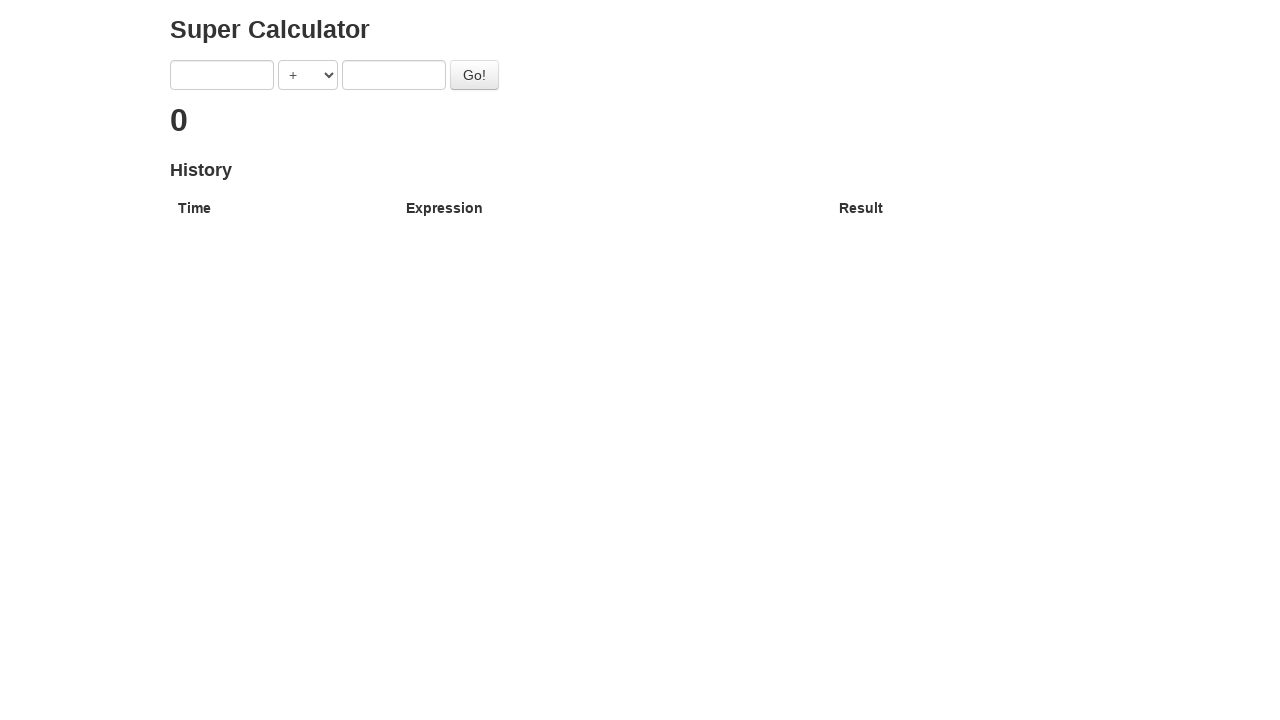

Cleared the first input field on xpath=/html/body/div/div/form/input[1]
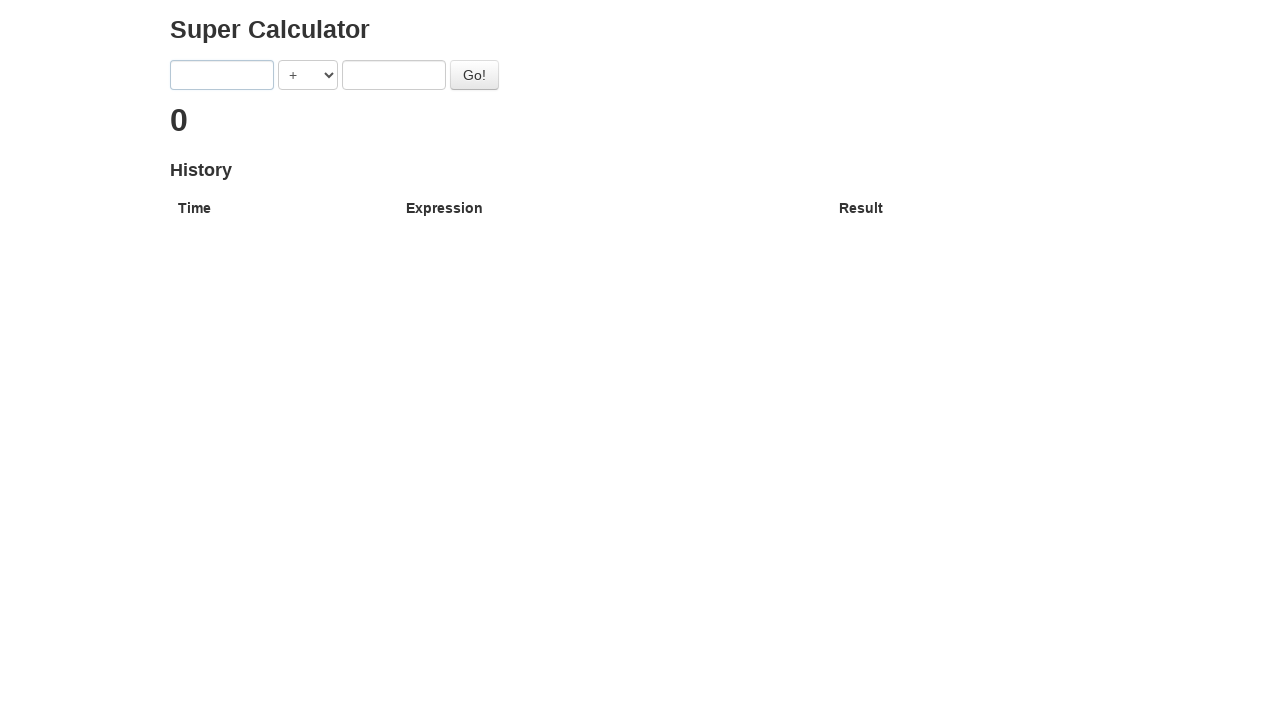

Entered '3' in the first input field on xpath=/html/body/div/div/form/input[1]
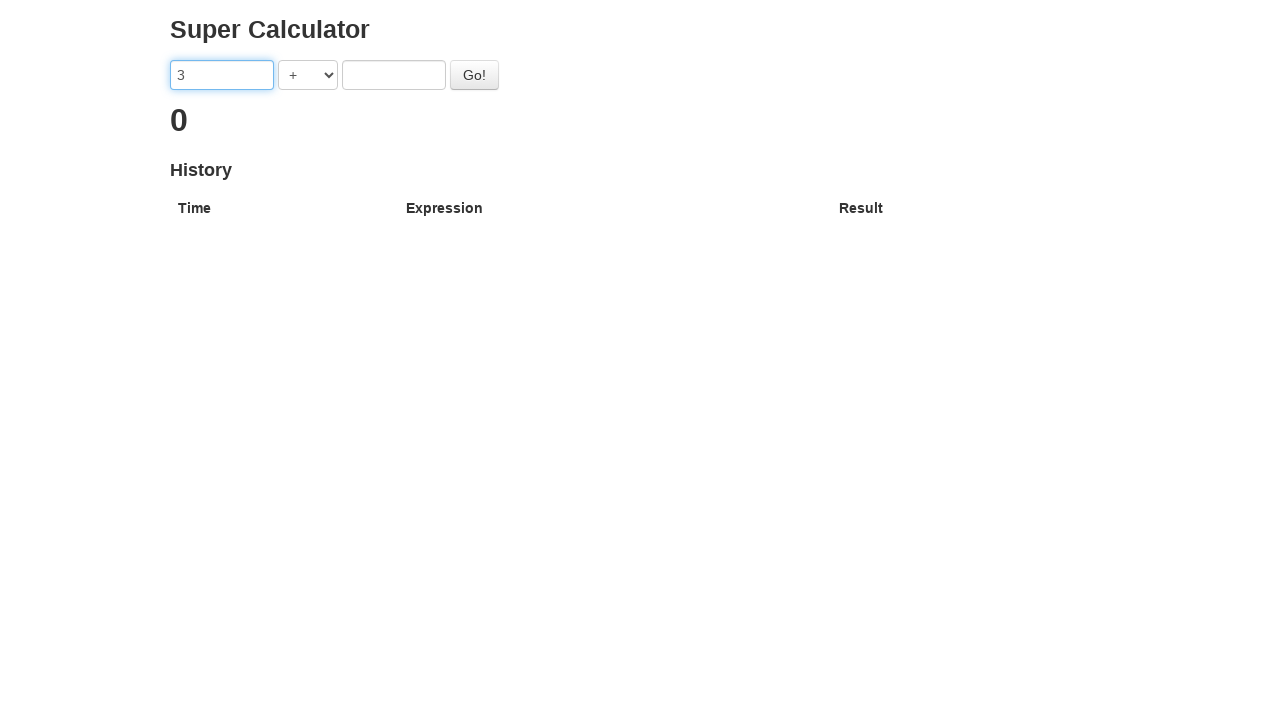

Selected multiplication operator '*' from dropdown on xpath=/html/body/div/div/form/select
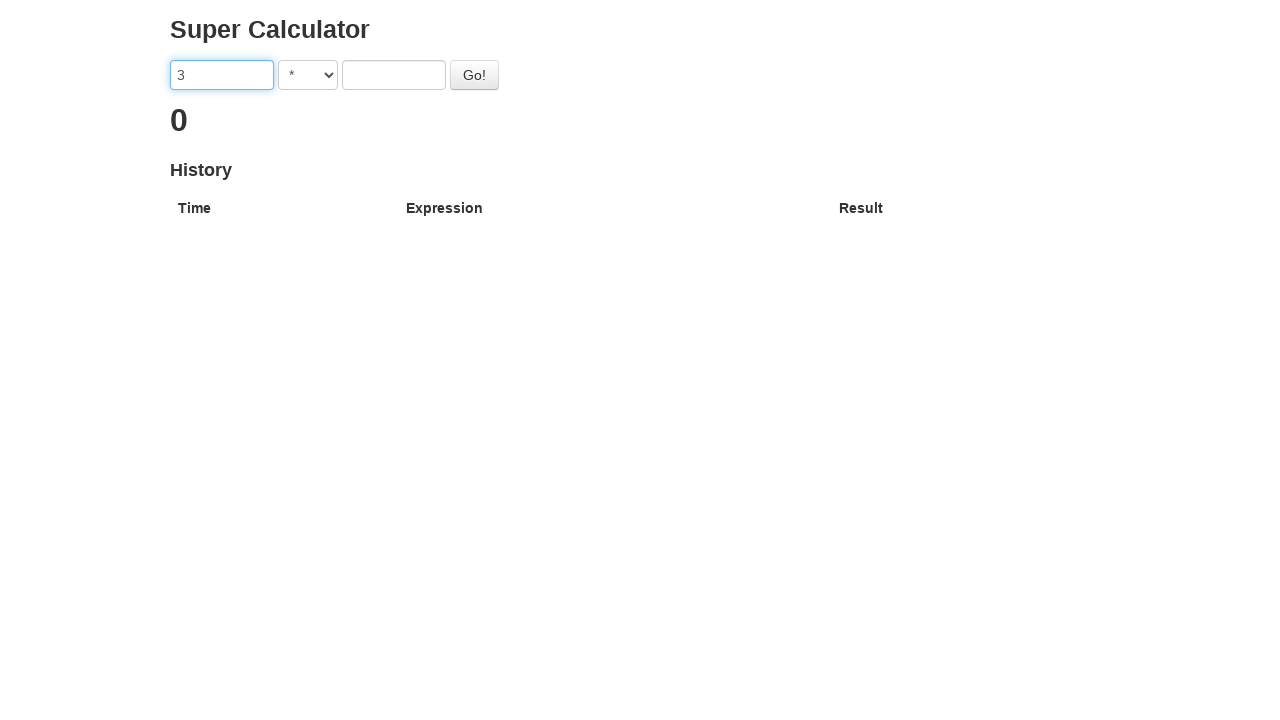

Cleared the second input field on xpath=/html/body/div/div/form/input[2]
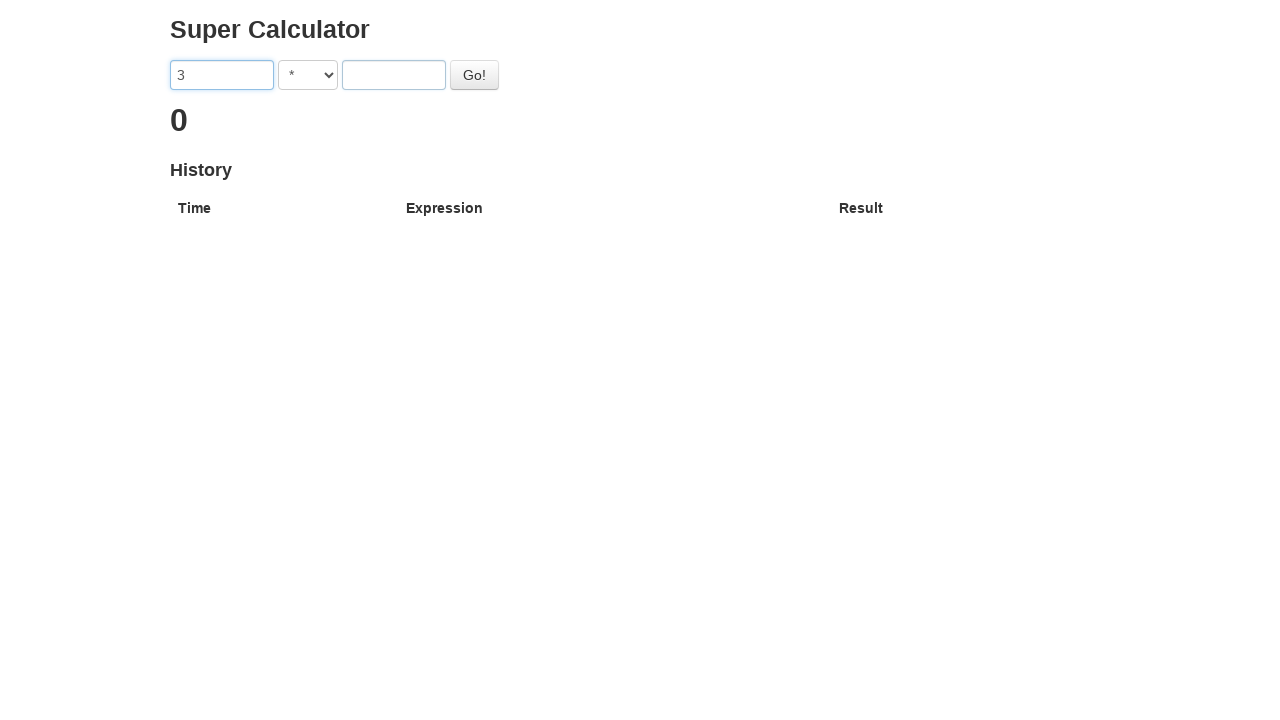

Entered '3' in the second input field on xpath=/html/body/div/div/form/input[2]
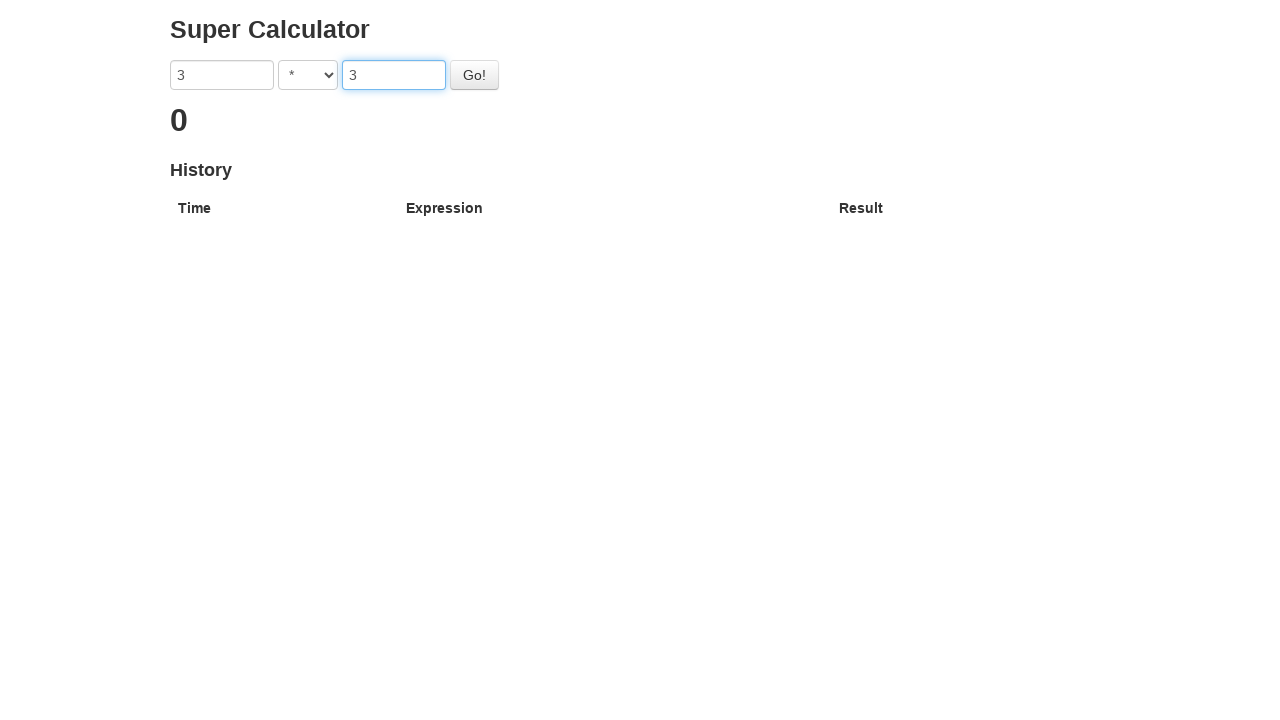

Clicked the Go button to perform multiplication calculation at (474, 75) on #gobutton
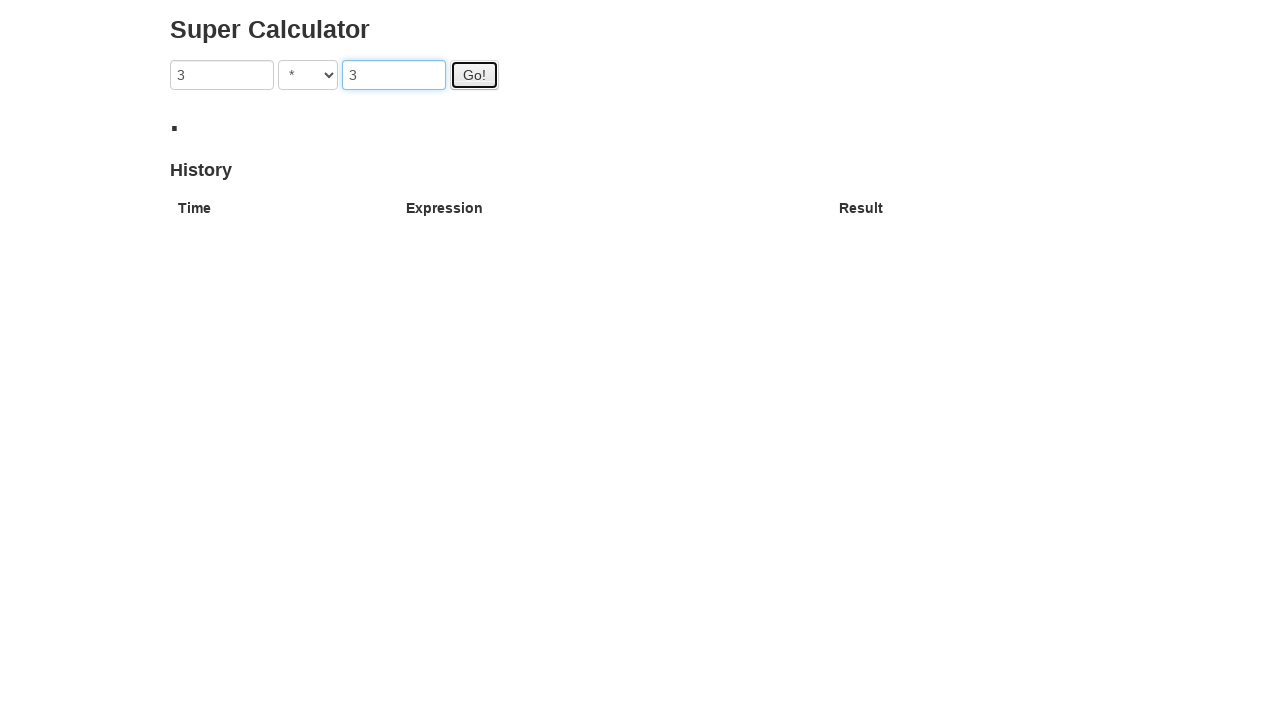

Waited 2 seconds for the result to appear
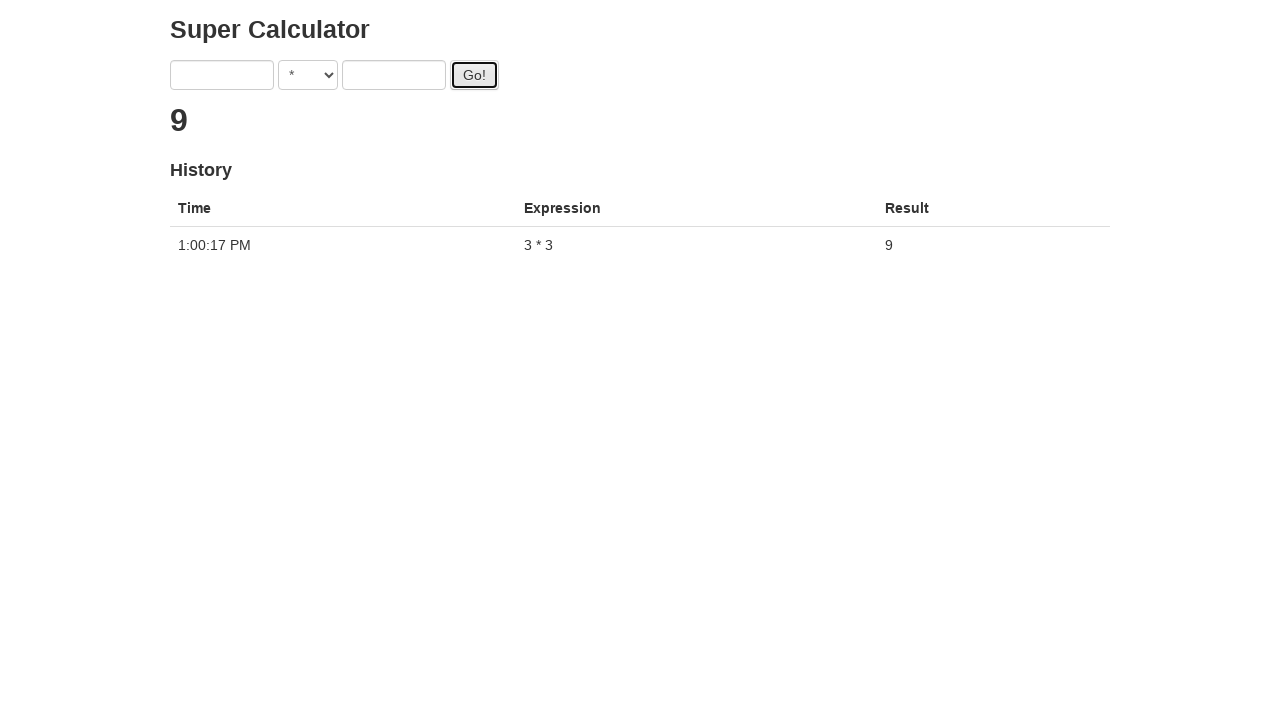

Retrieved result from page: '9'
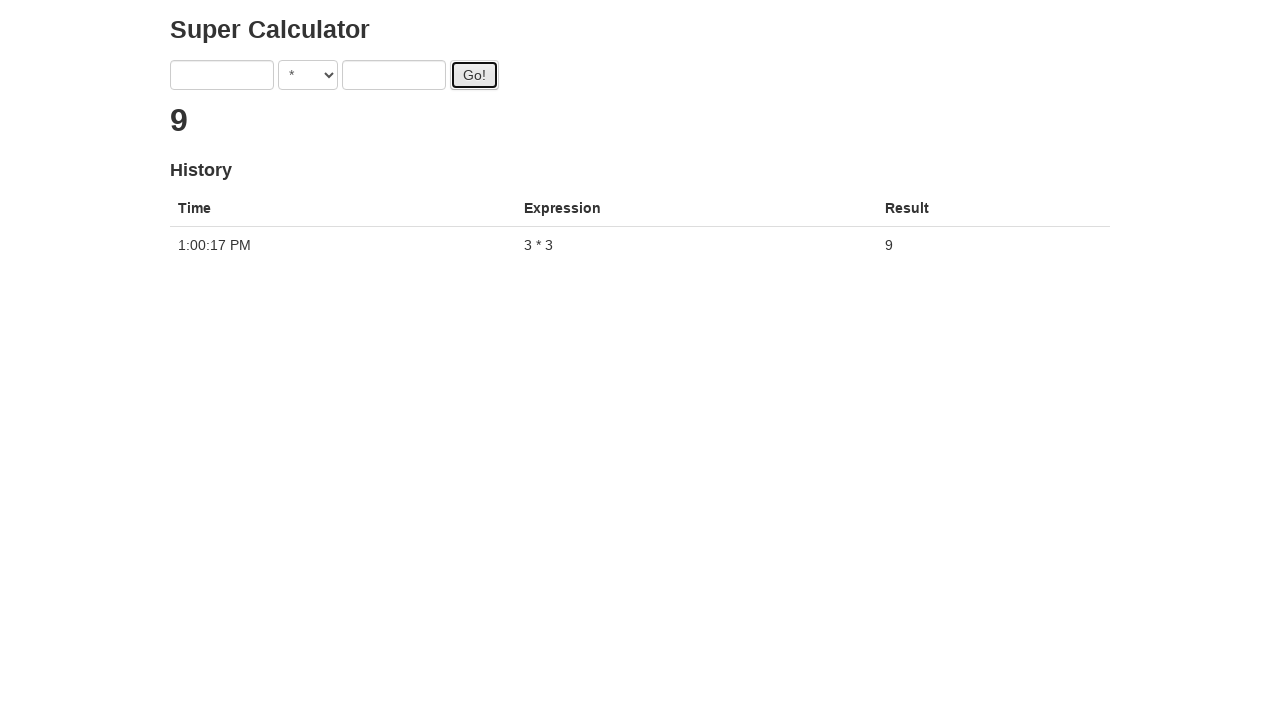

Verified multiplication result equals 9
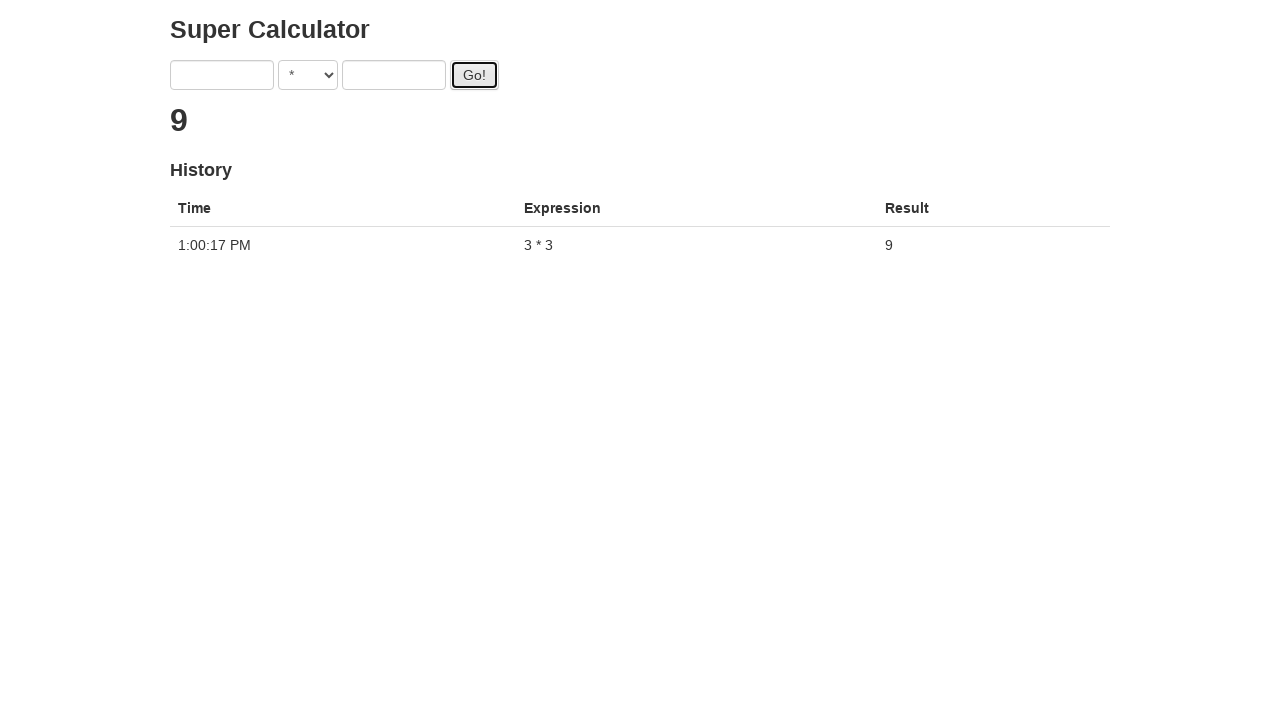

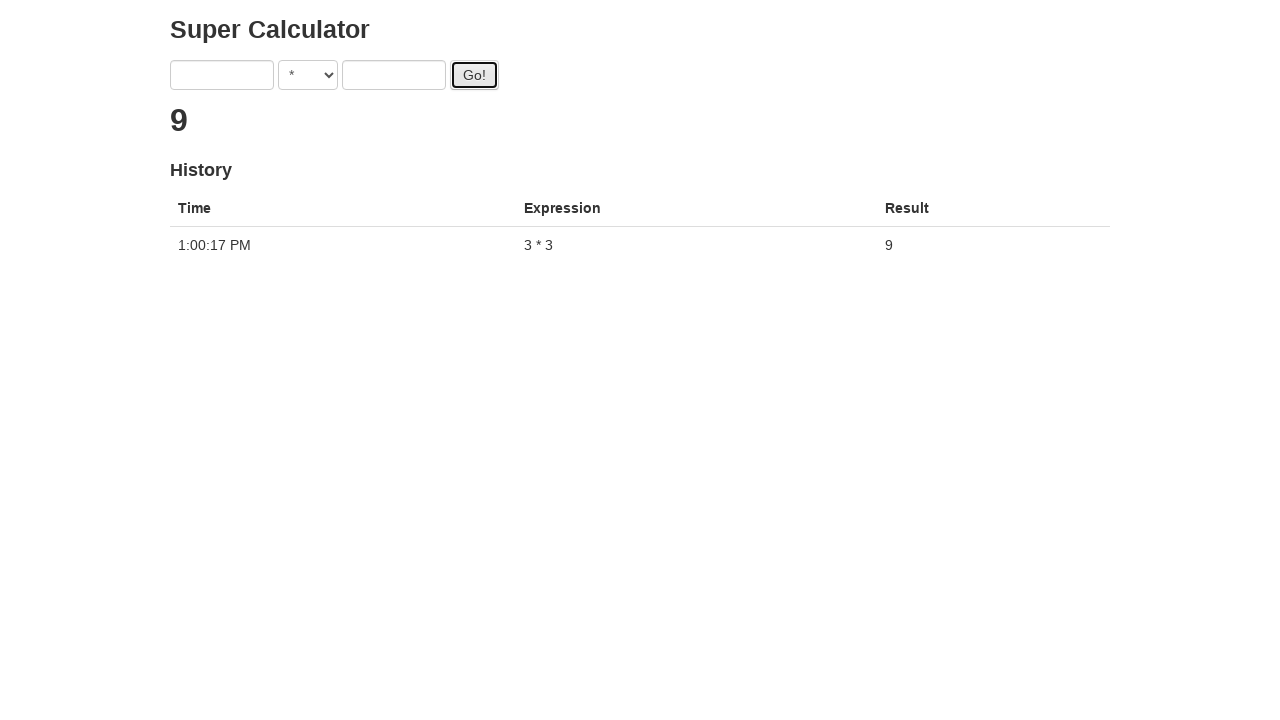